Tests an addition calculator by entering two numbers and verifying the result

Starting URL: https://www.marshu.com/articles/calculate-addition-calculator-add-two-numbers.php

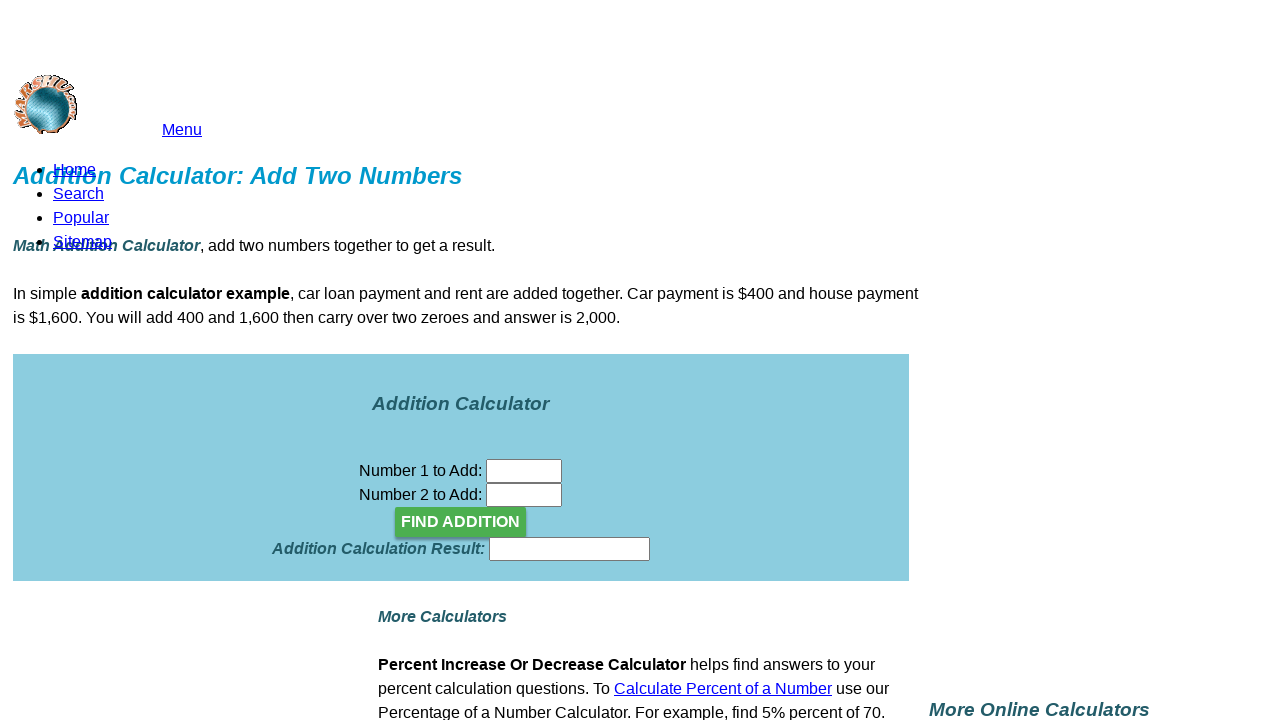

Entered first number '25' in the first input field on input[name='n01']
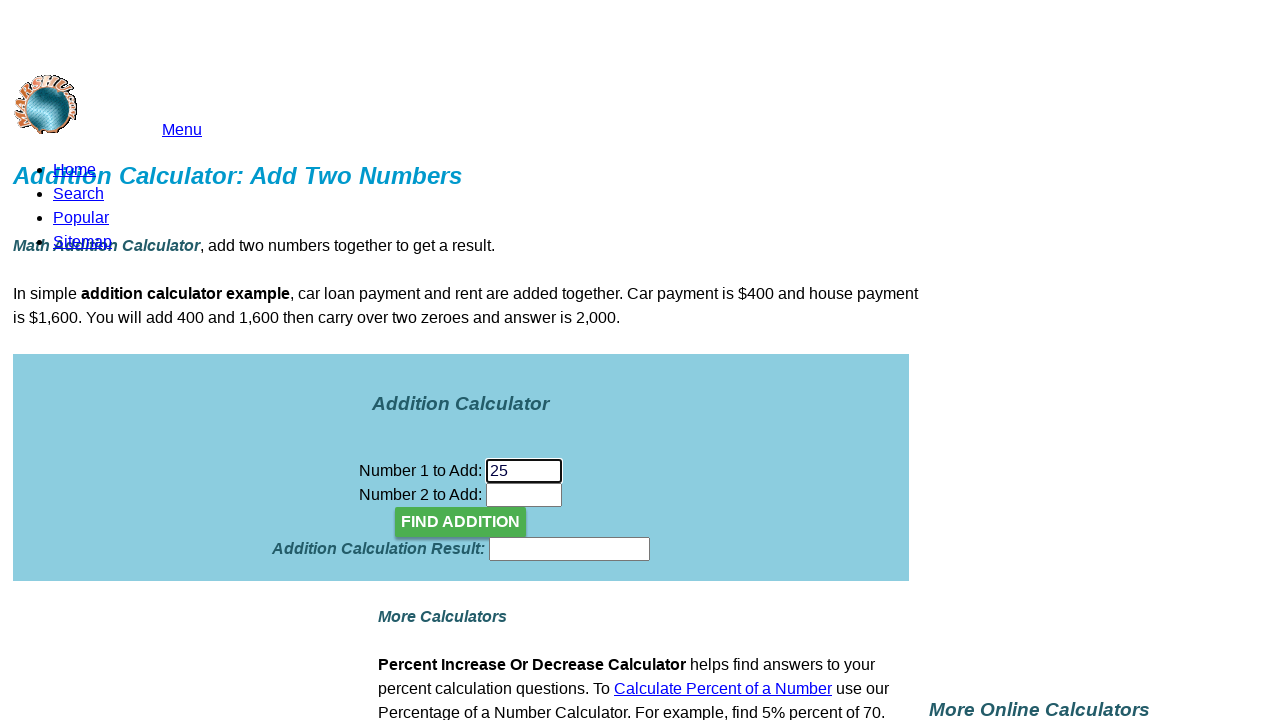

Entered second number '35' in the second input field on input[name='n02']
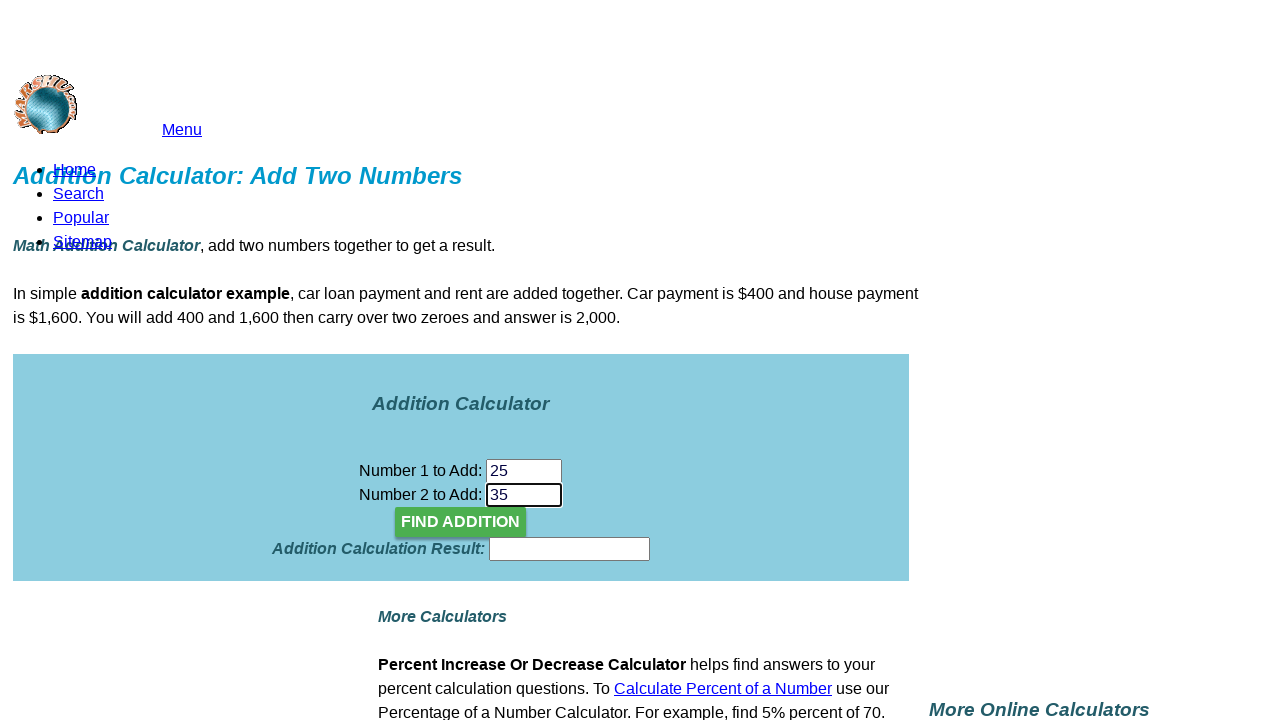

Clicked the 'Find Addition' button to calculate the sum at (461, 522) on input[type='button']
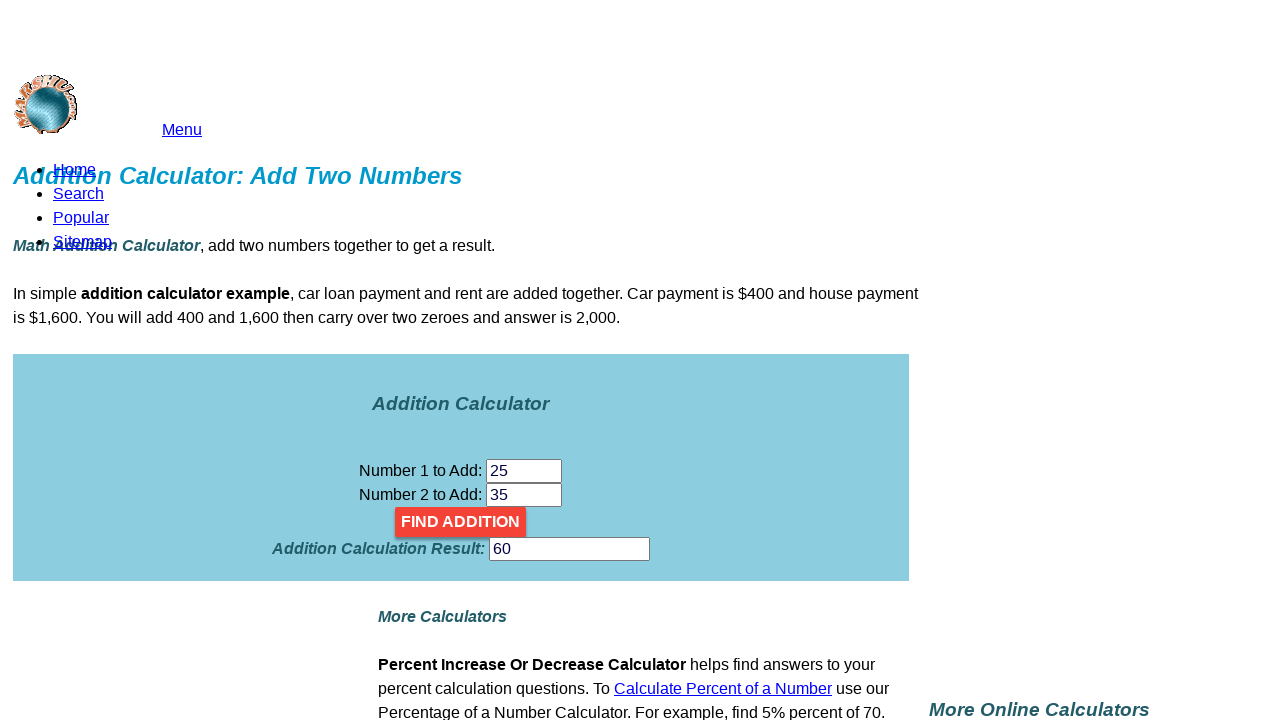

Result field loaded and became visible
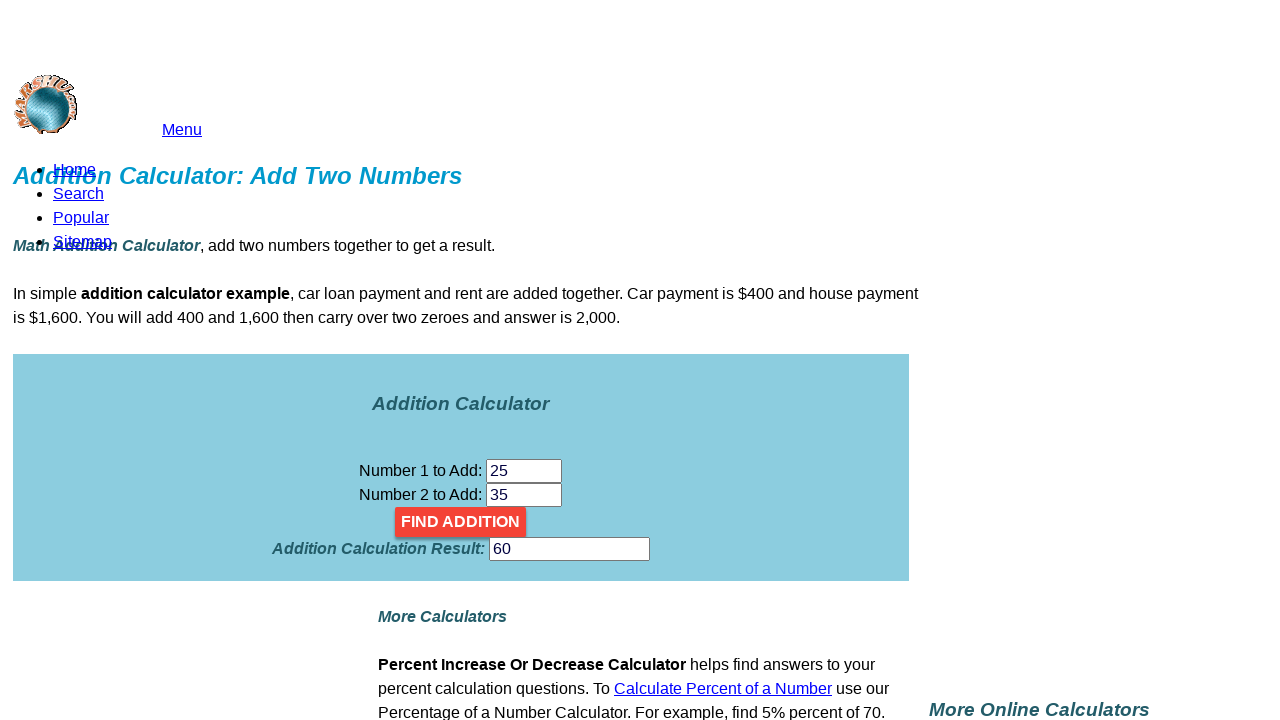

Retrieved result value: 60
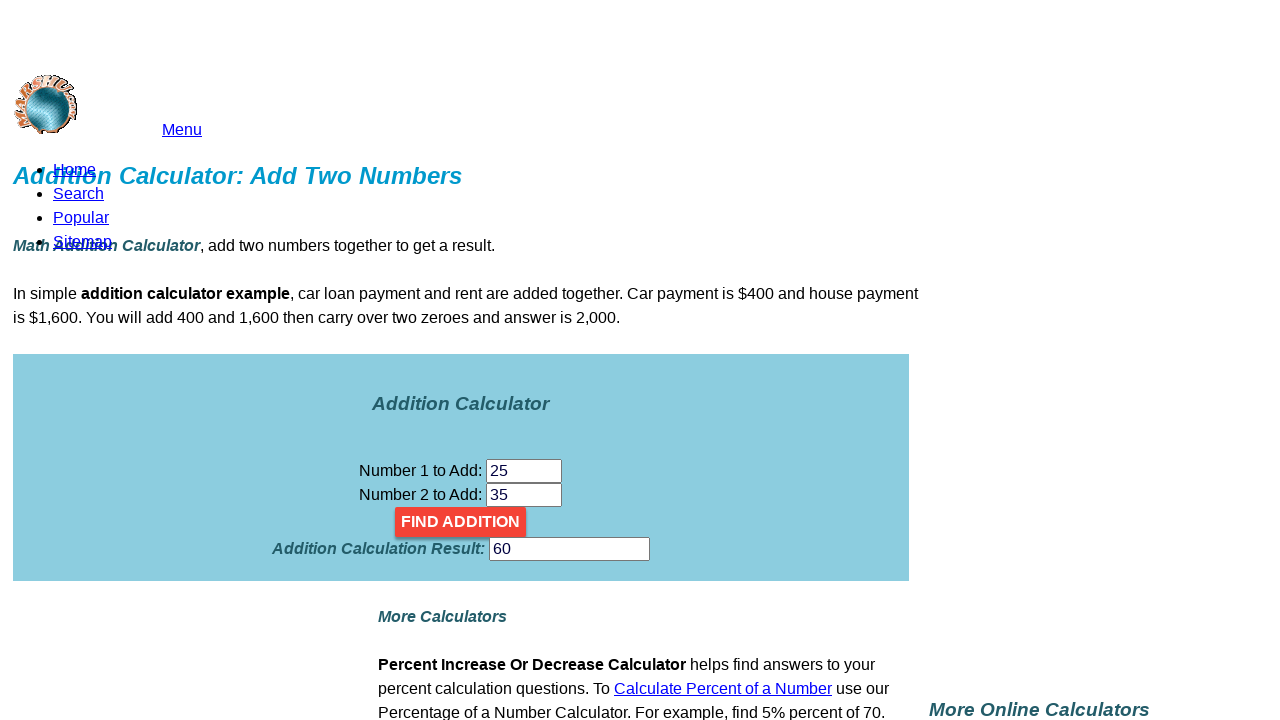

Verified that the addition result equals 60
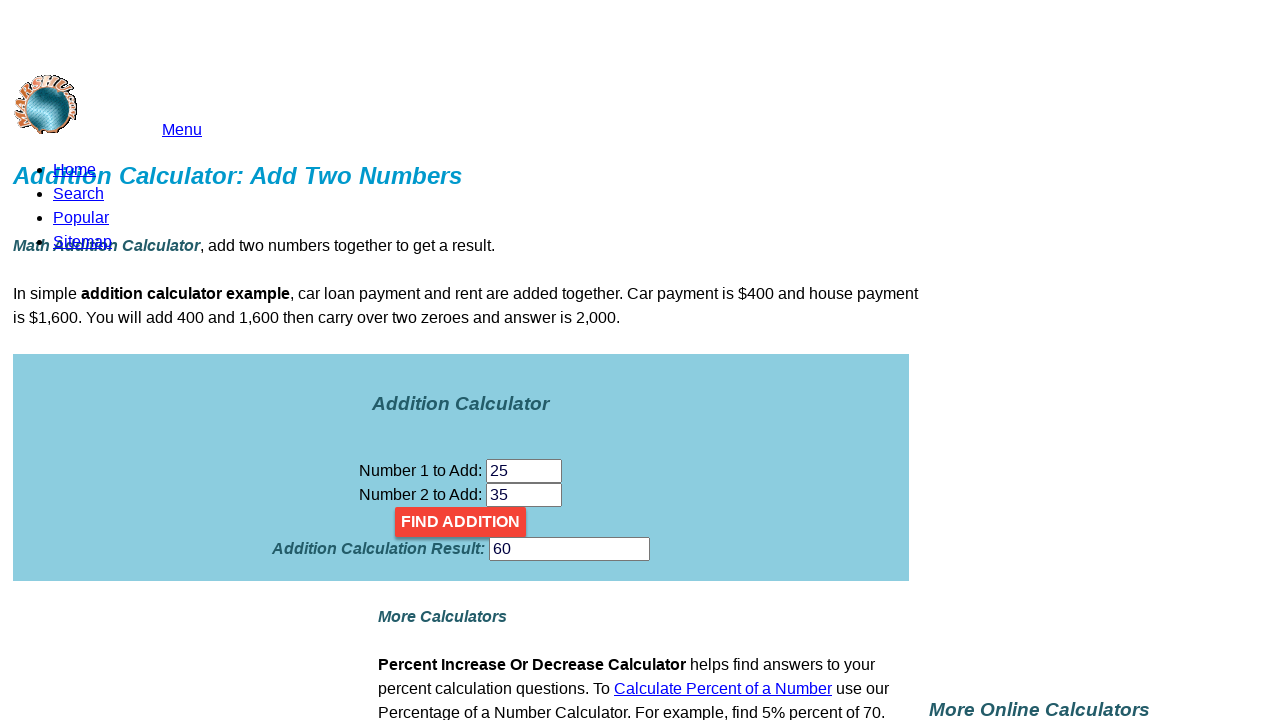

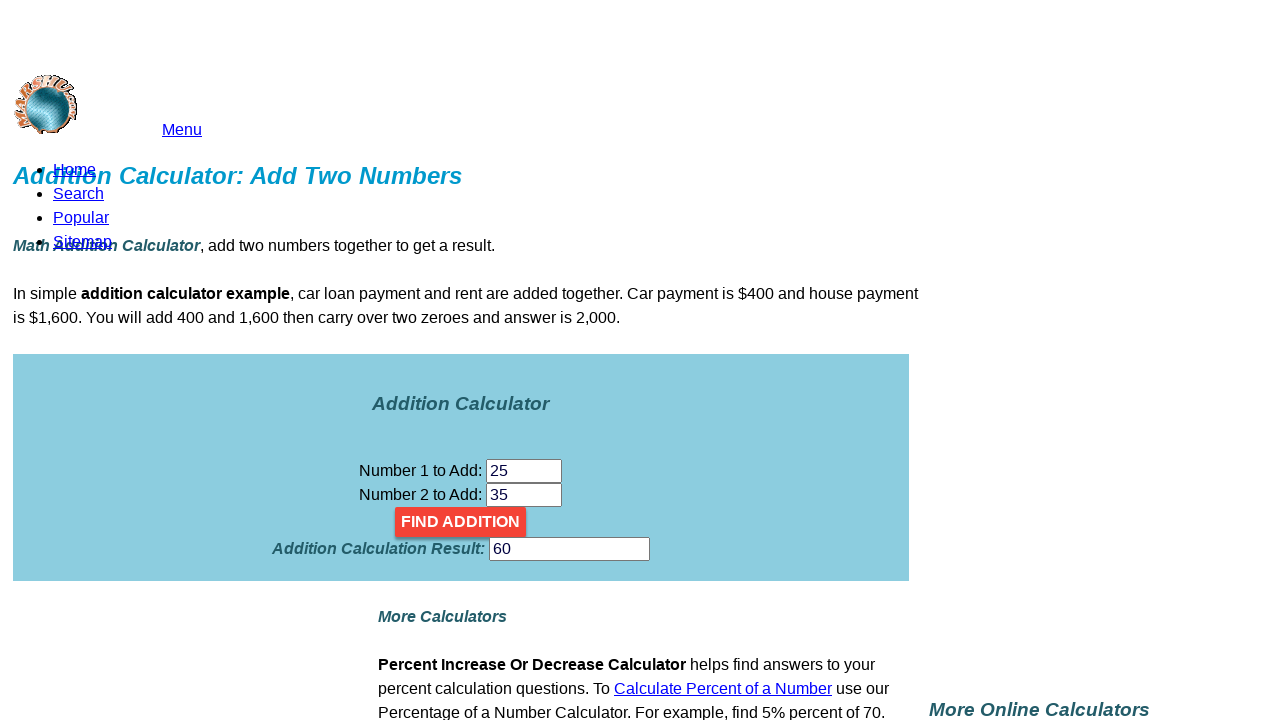